Tests drag-and-drop functionality on jQuery UI demo site by navigating to the Droppable example and dragging an element to the drop zone

Starting URL: https://jqueryui.com/

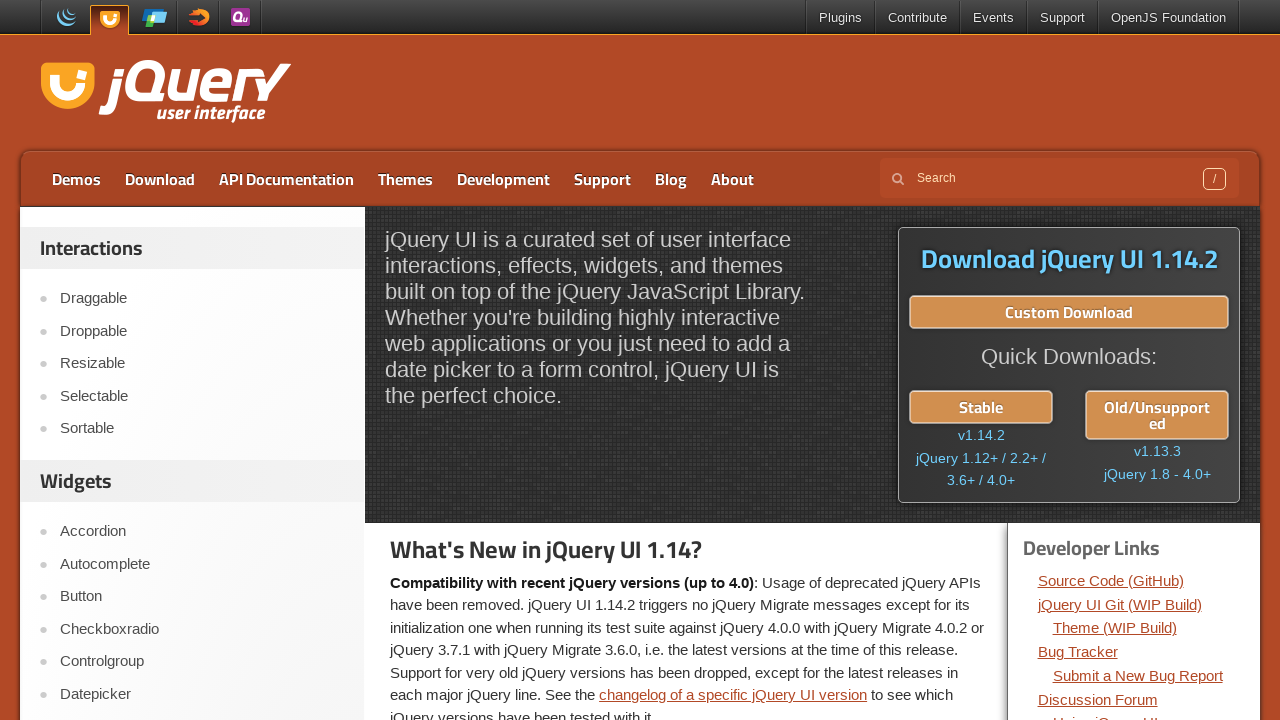

Clicked on the Droppable link in the navigation at (202, 331) on xpath=//a[text()='Droppable']
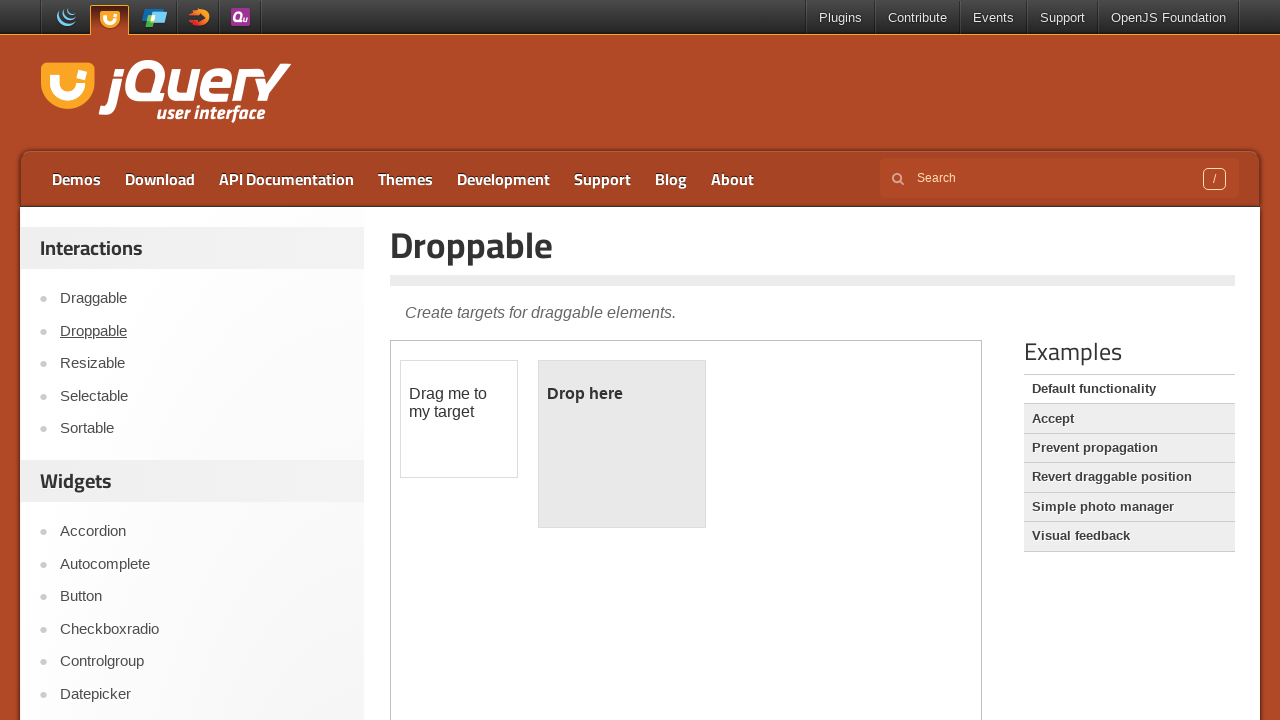

Waited for iframe containing the demo to load
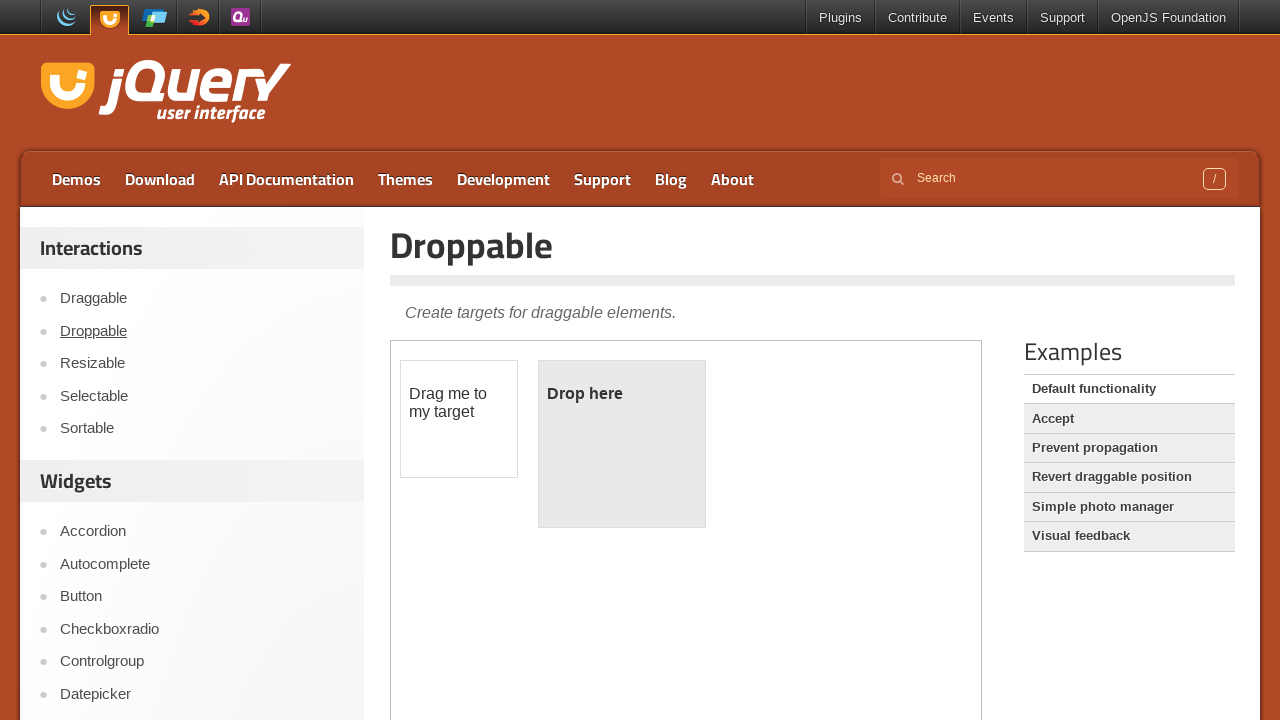

Located and switched to the iframe containing the drag-and-drop demo
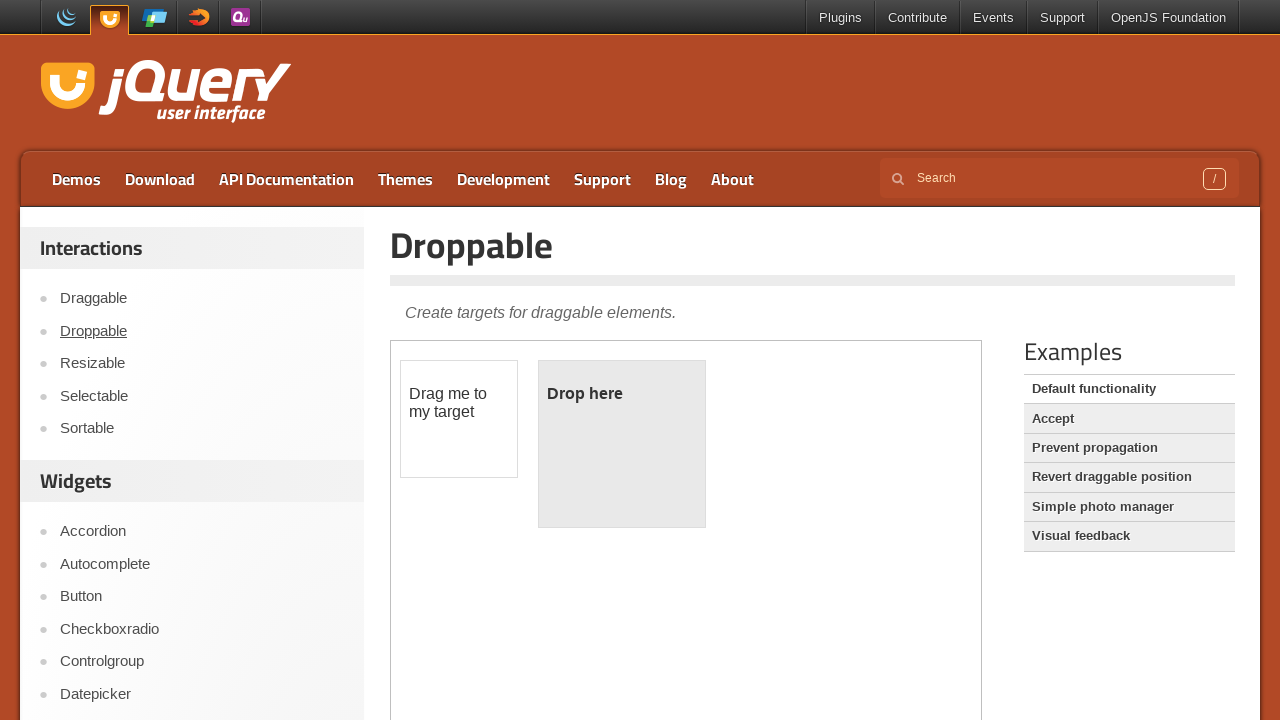

Located the draggable element with id 'draggable'
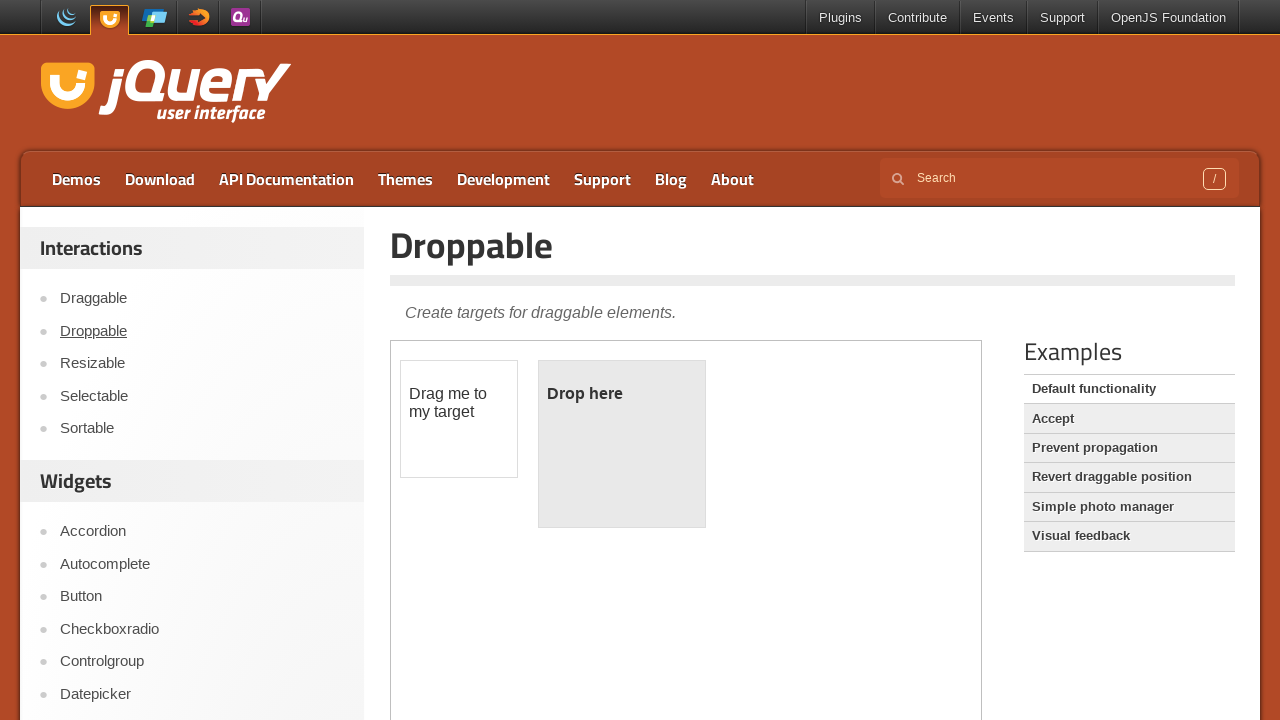

Located the droppable target element with id 'droppable'
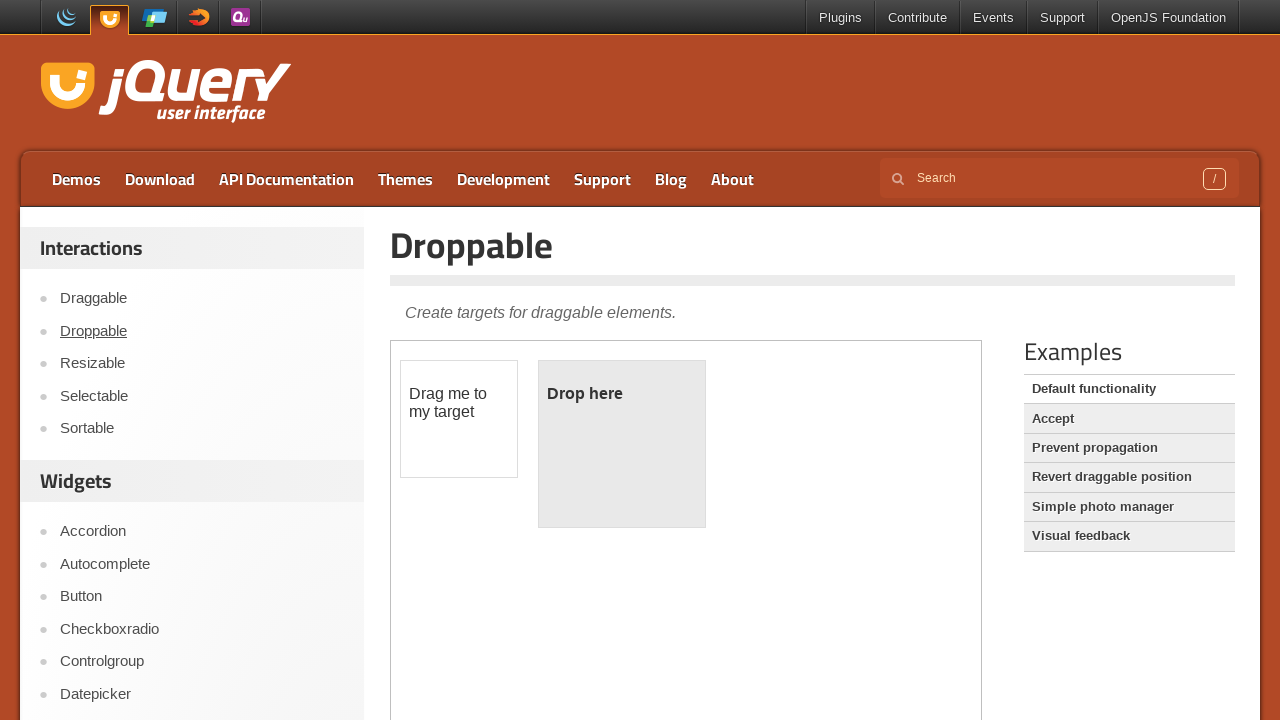

Successfully dragged the draggable element to the drop zone at (622, 444)
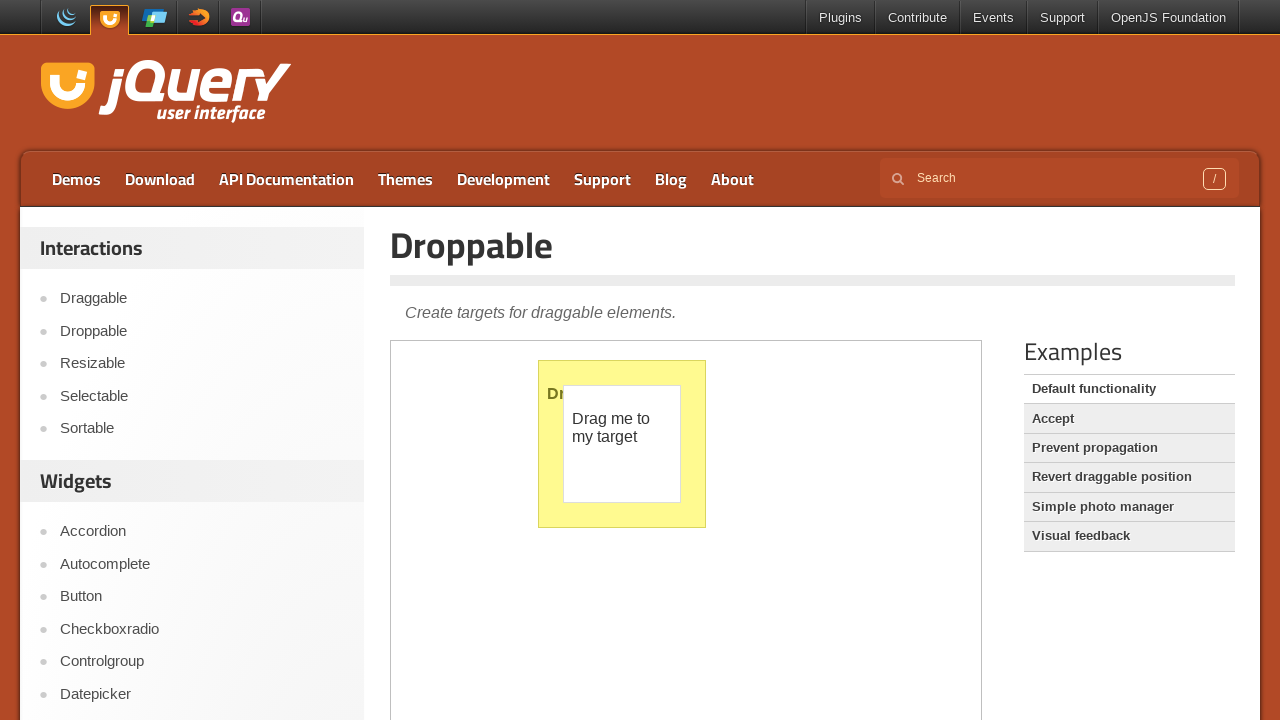

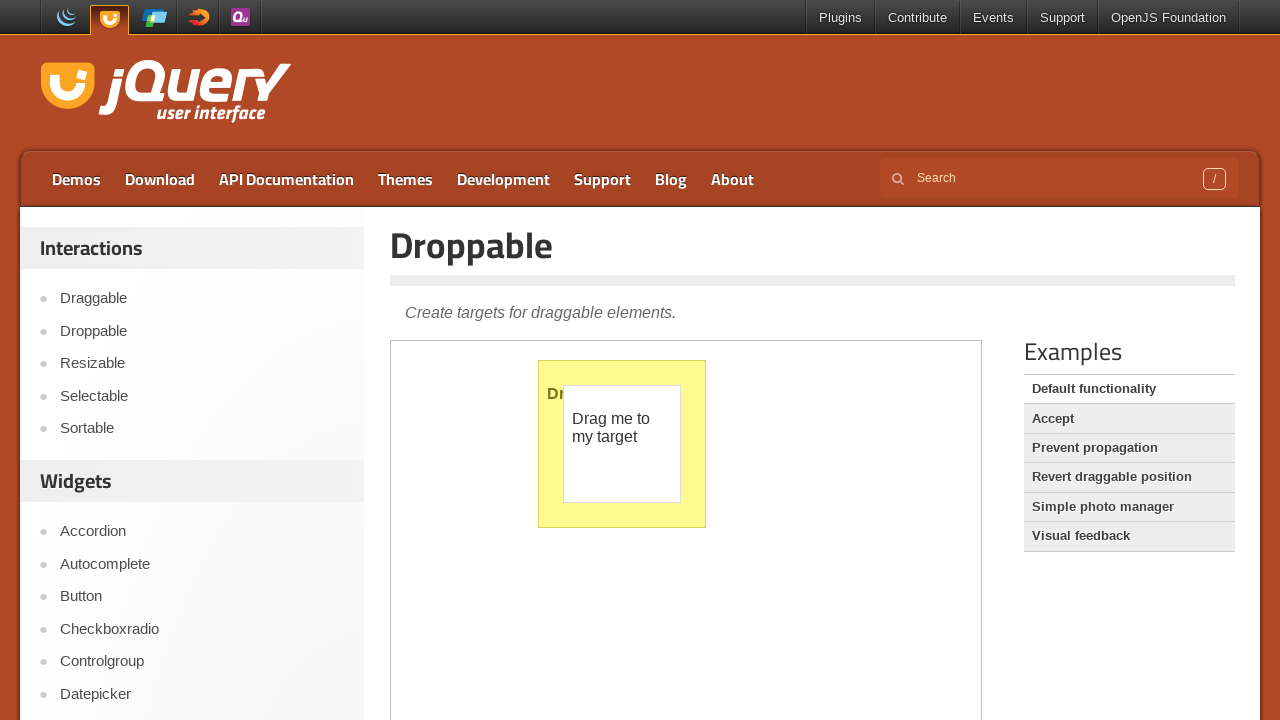